Tests a translation interface by entering text into a textarea, clicking submit, and verifying the translated result appears

Starting URL: https://vozonagasy.vercel.app/

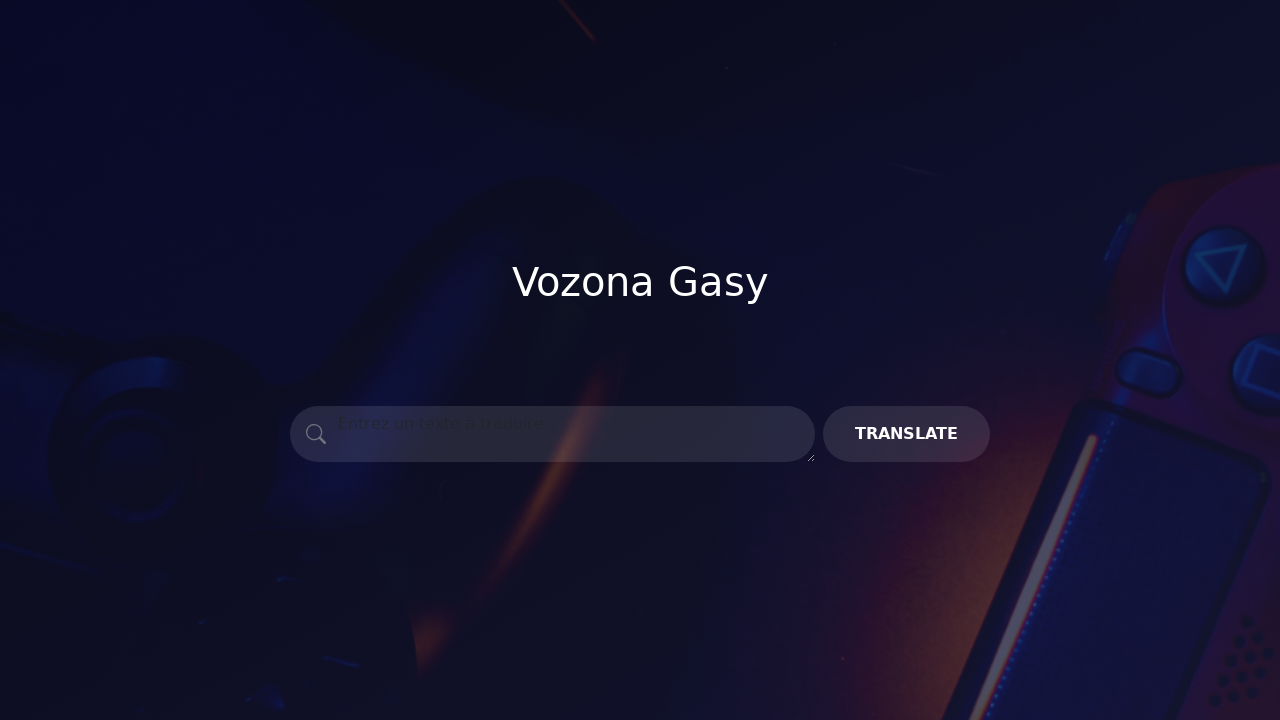

Waited for translation textarea to load
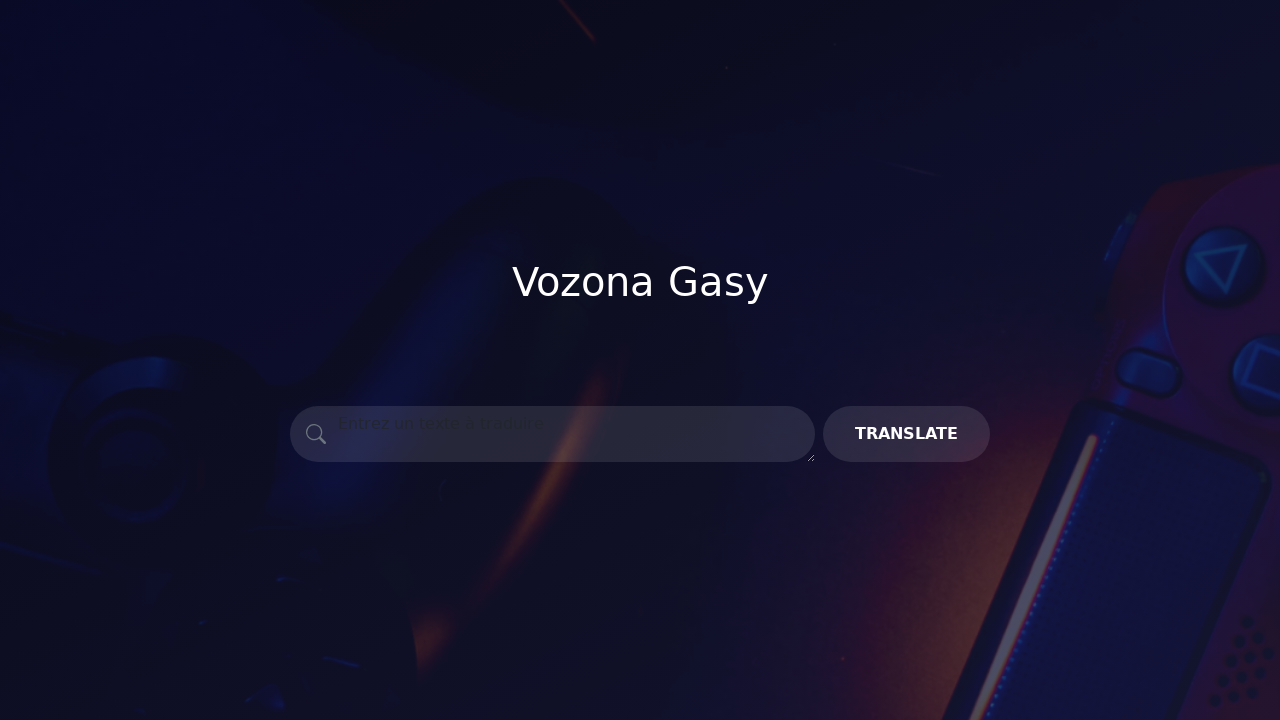

Located the translation textarea element
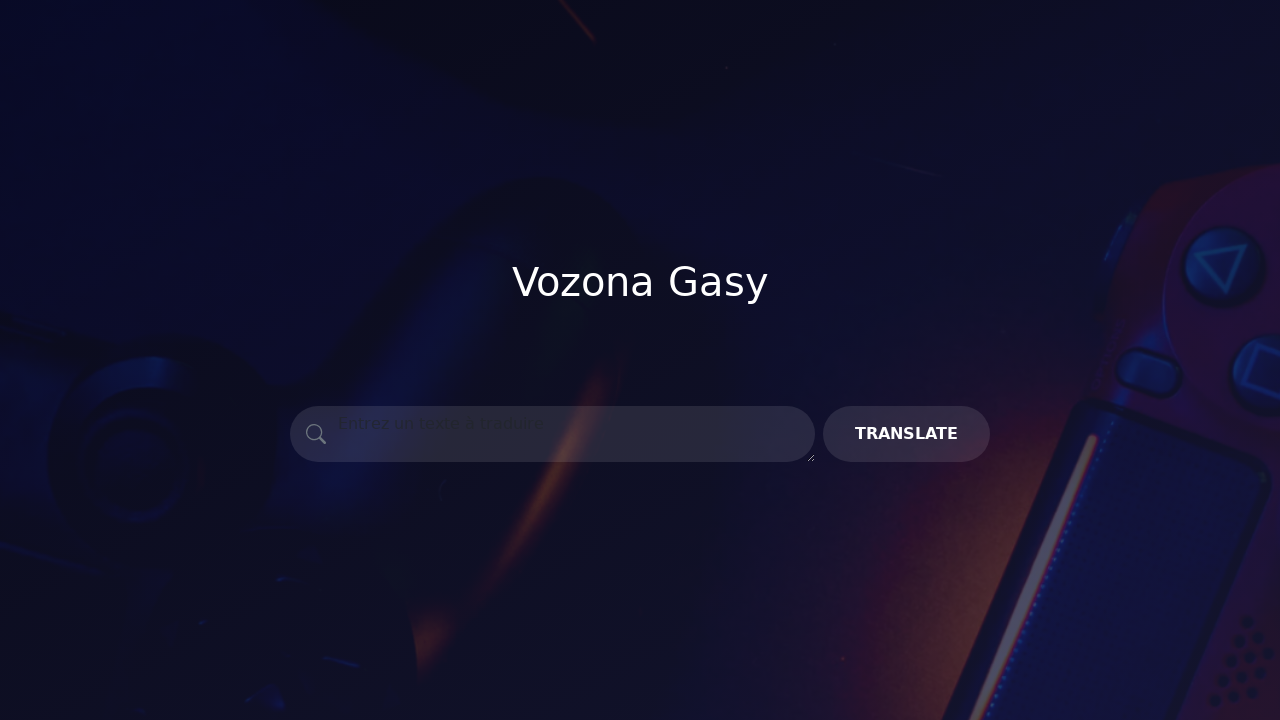

Cleared the textarea on textarea[placeholder="Entrez un texte à traduire"]
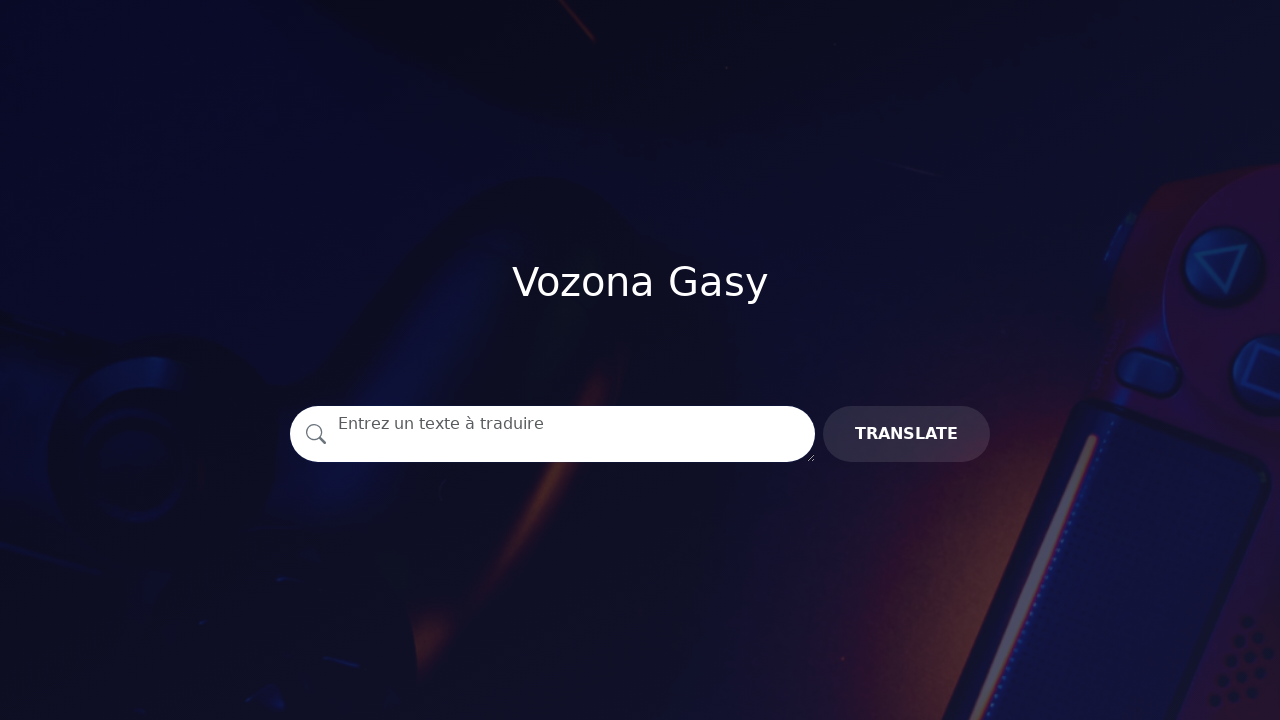

Filled textarea with text to translate: 'Hello, this is the text I want to translate!' on textarea[placeholder="Entrez un texte à traduire"]
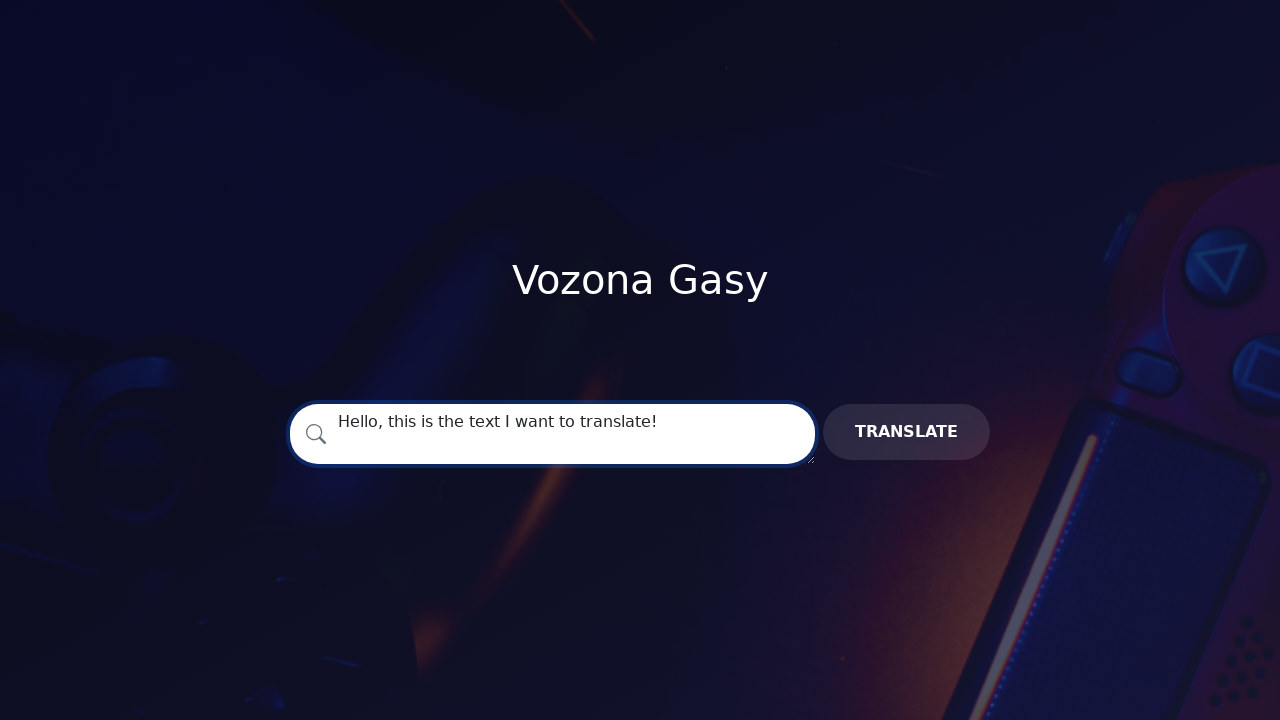

Clicked the send button to submit translation at (906, 432) on .buttonSend
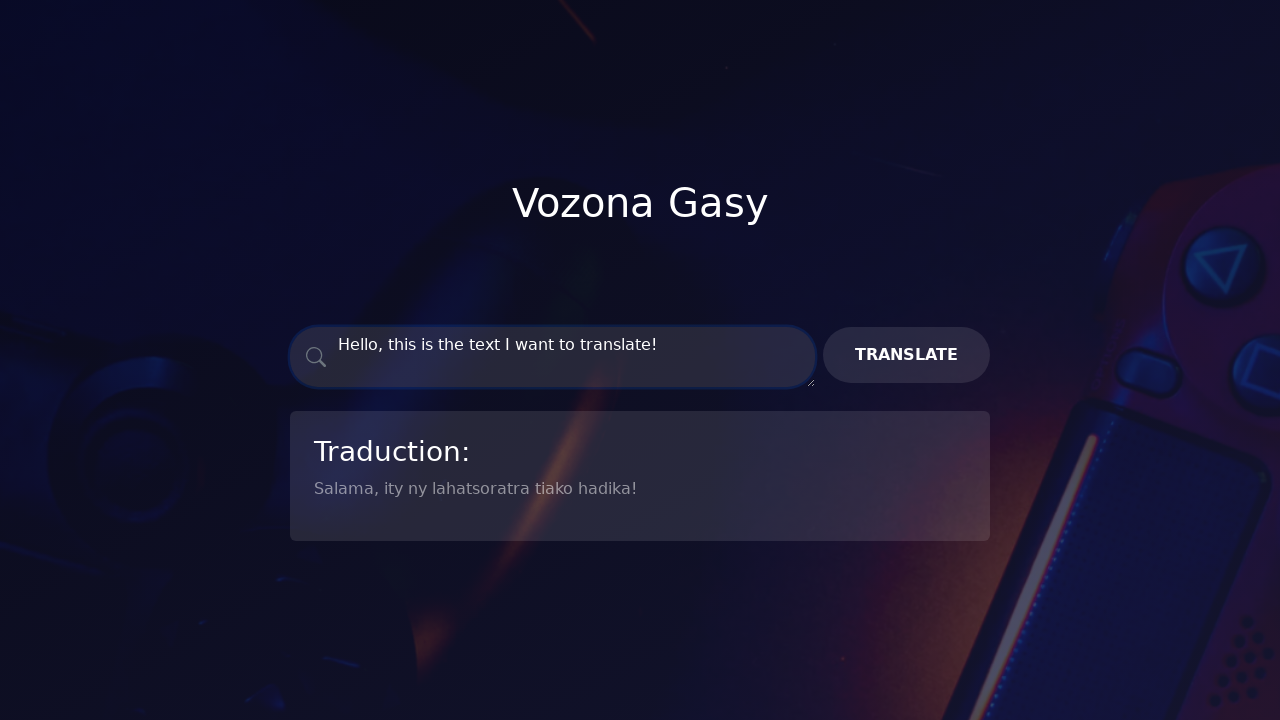

Waited for translated result to appear
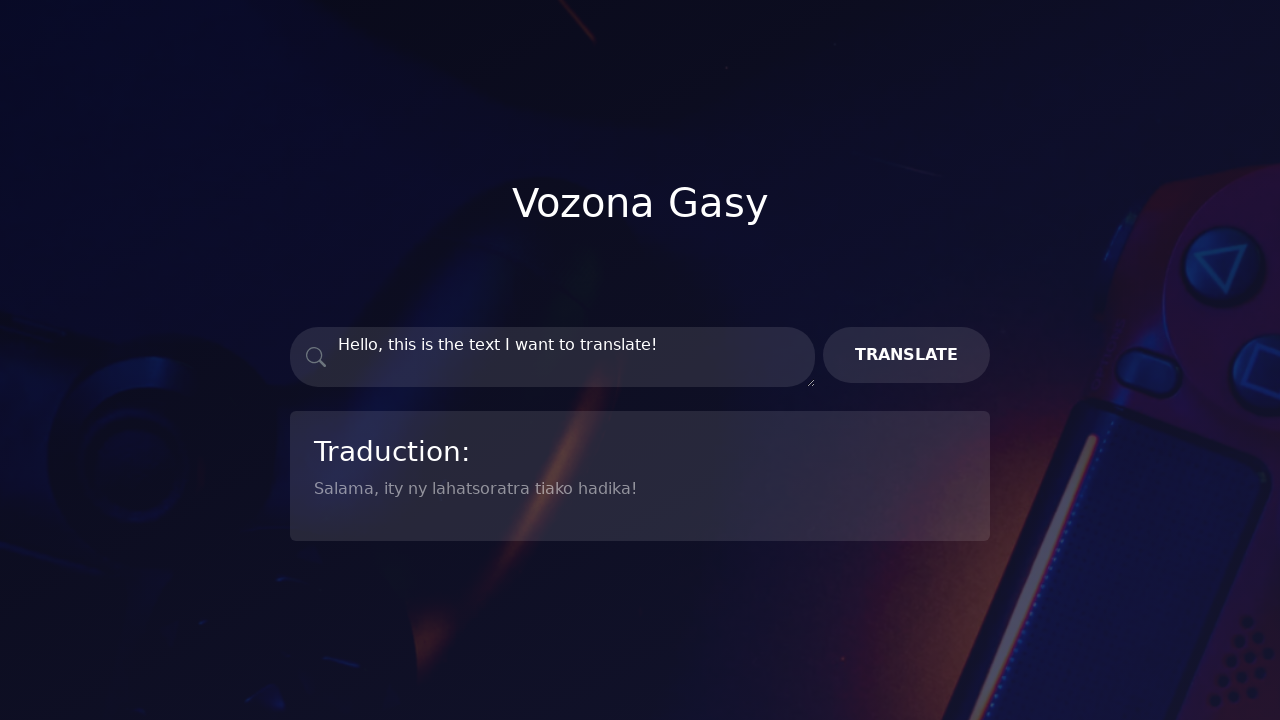

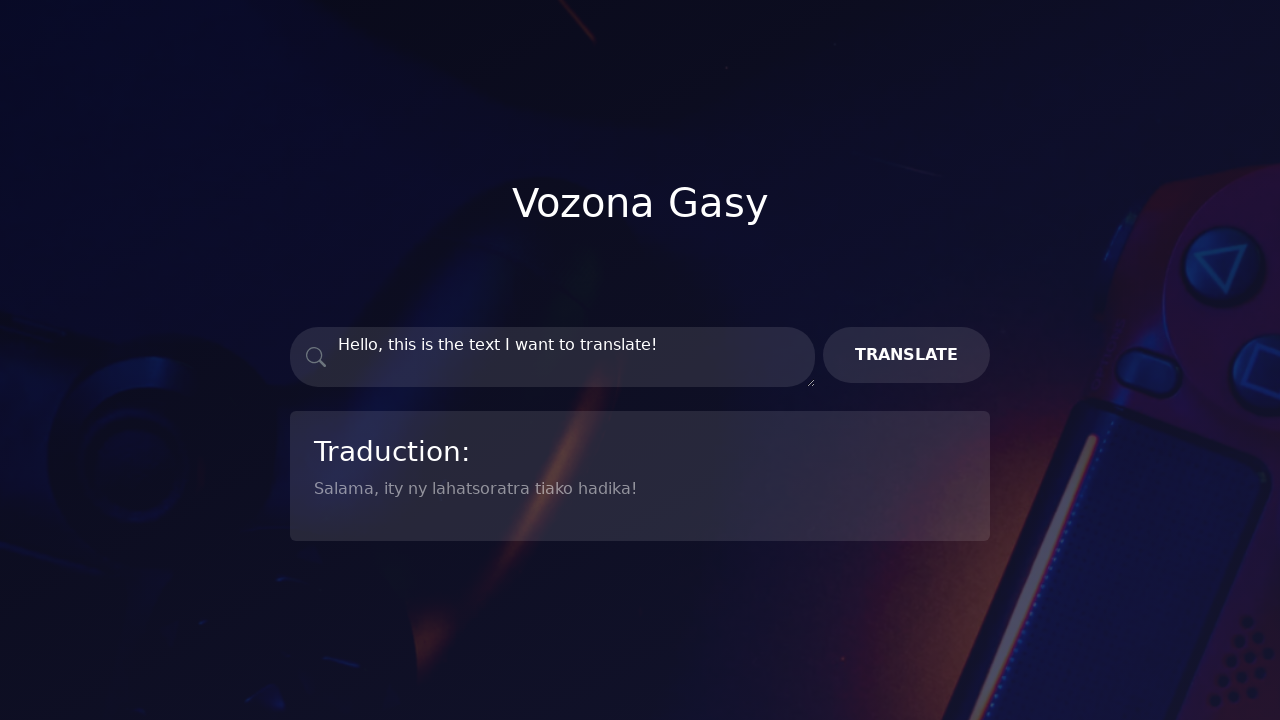